Tests iframe navigation functionality by switching to an iframe, clicking a button inside it, switching back to the default content, and clicking a link in the main page.

Starting URL: https://www.w3schools.com/js/tryit.asp?filename=tryjs_myfirst

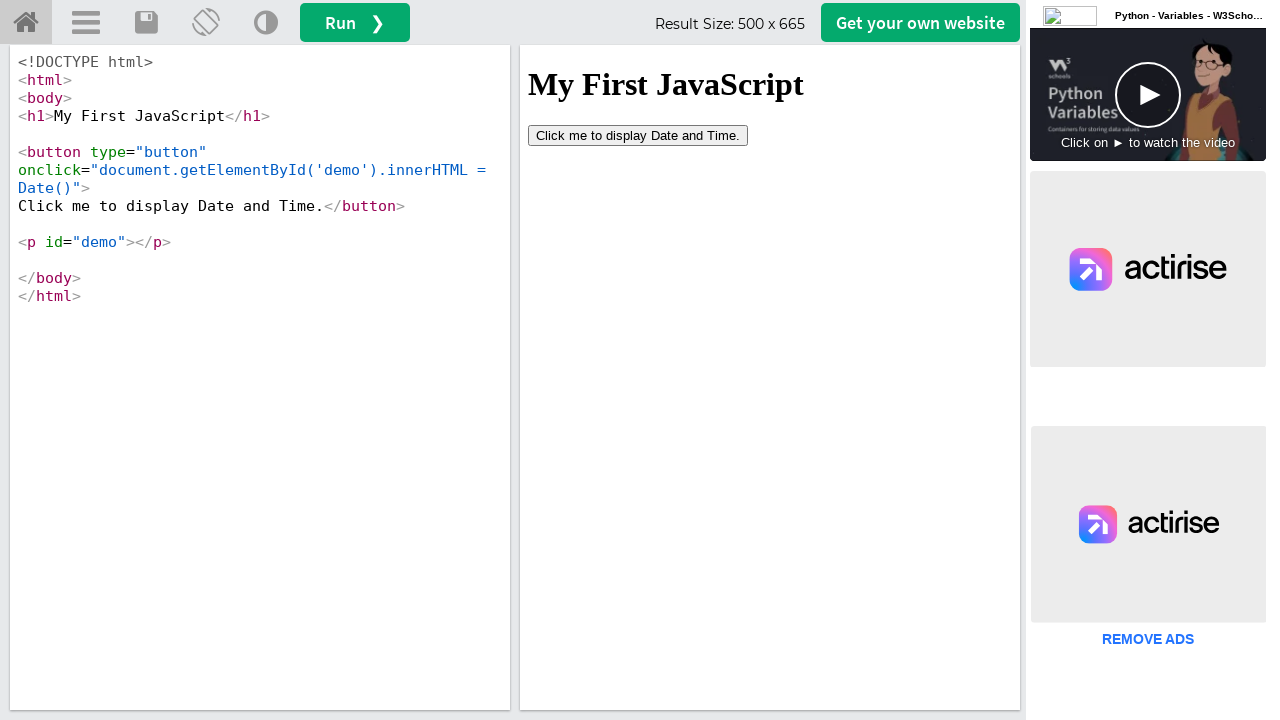

Located iframe with id 'iframeResult'
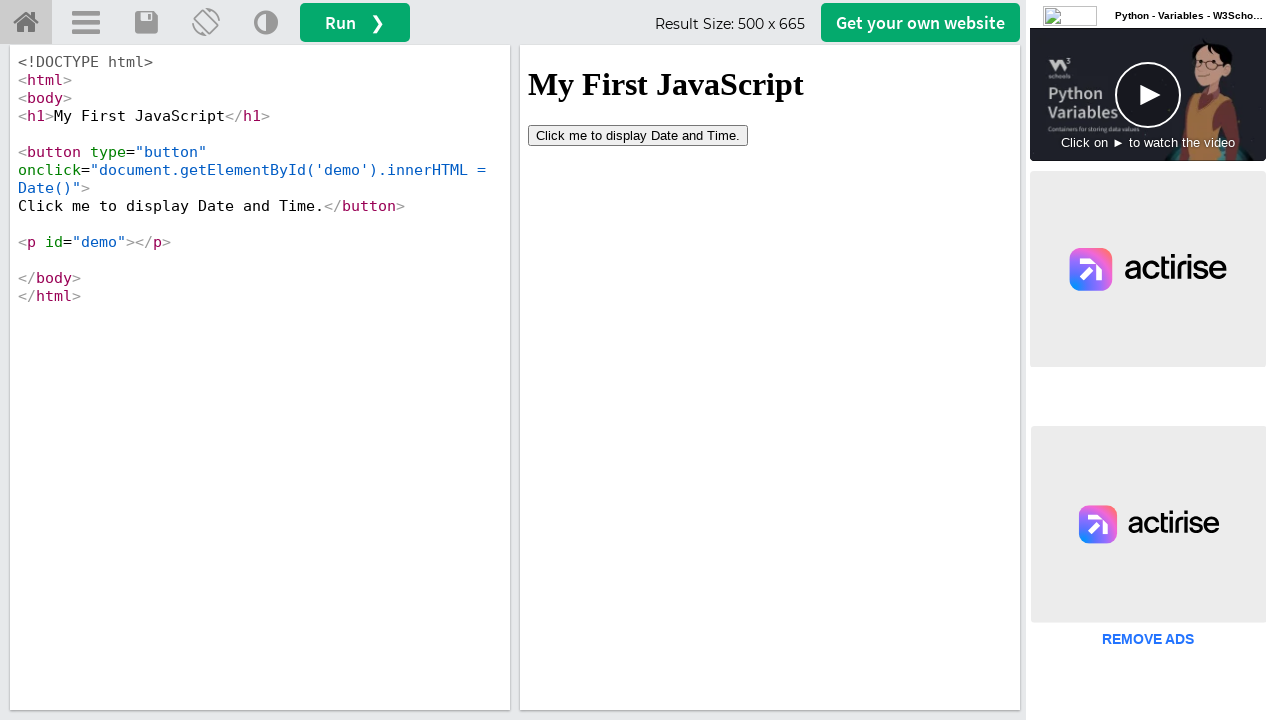

Clicked button inside iframe at (638, 135) on iframe#iframeResult >> internal:control=enter-frame >> button[type='button']
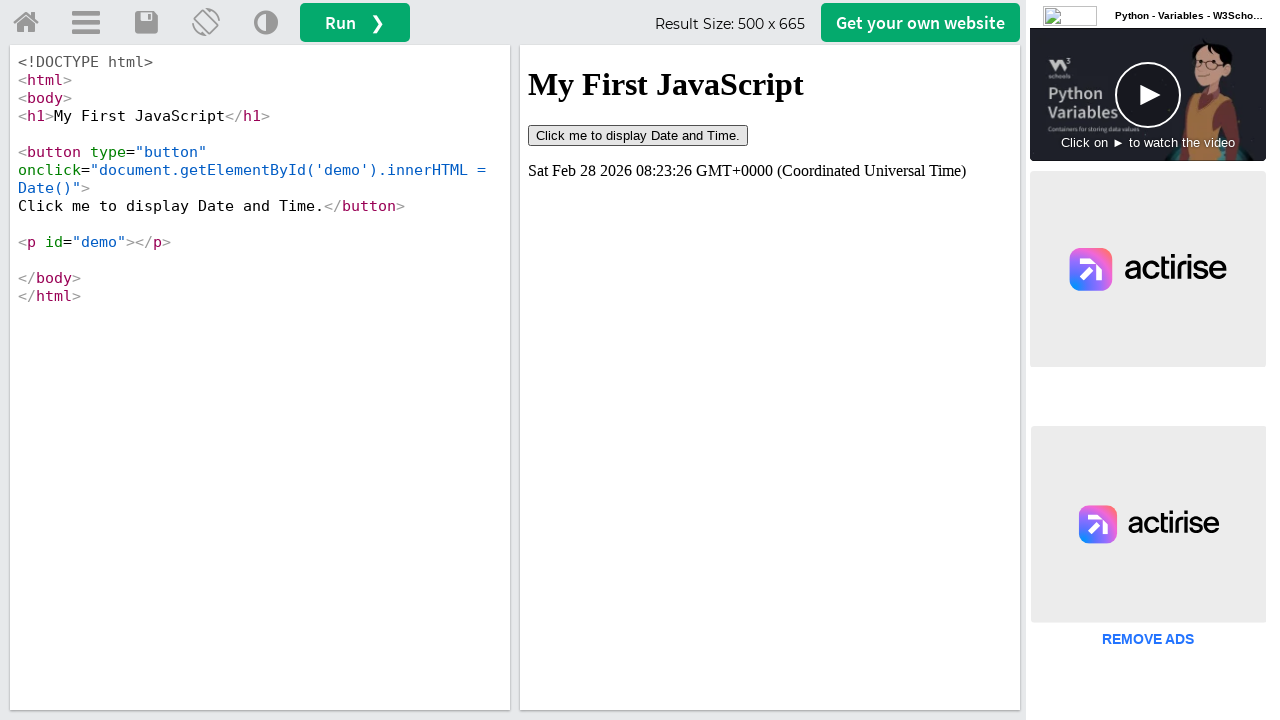

Clicked 'Try it Home' link in main page content at (26, 23) on a#tryhome
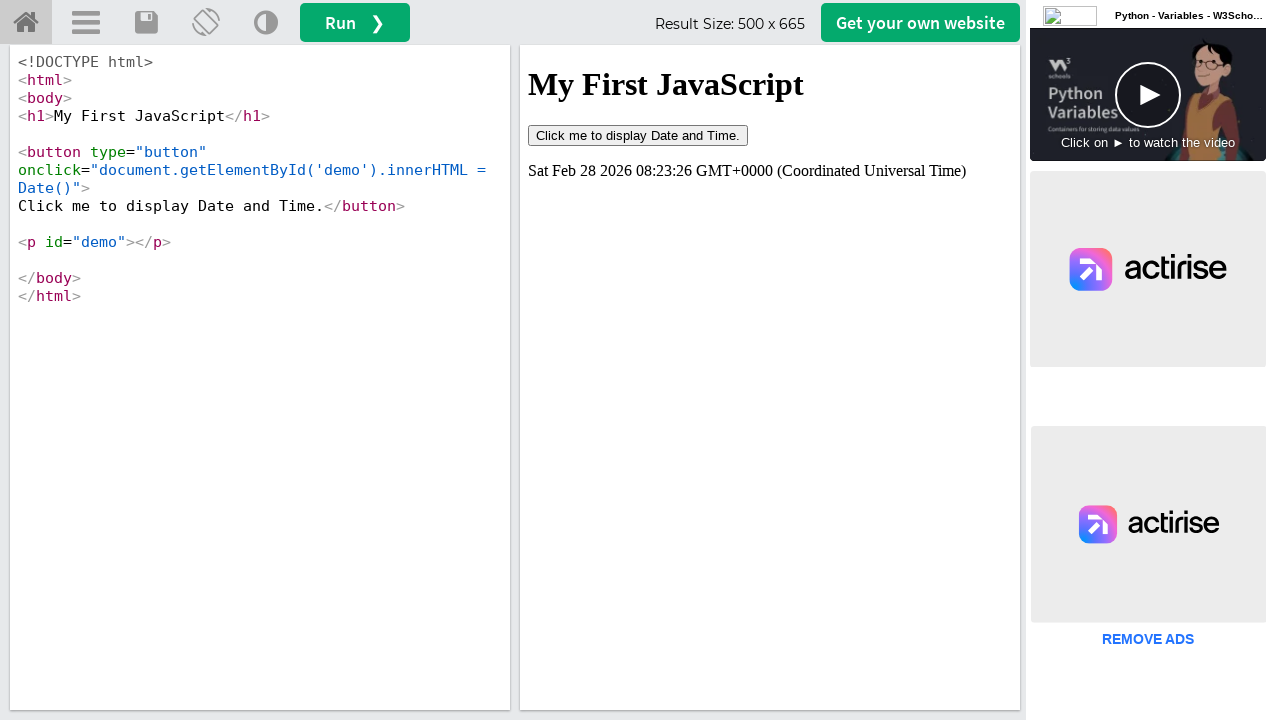

Page navigation completed and fully loaded
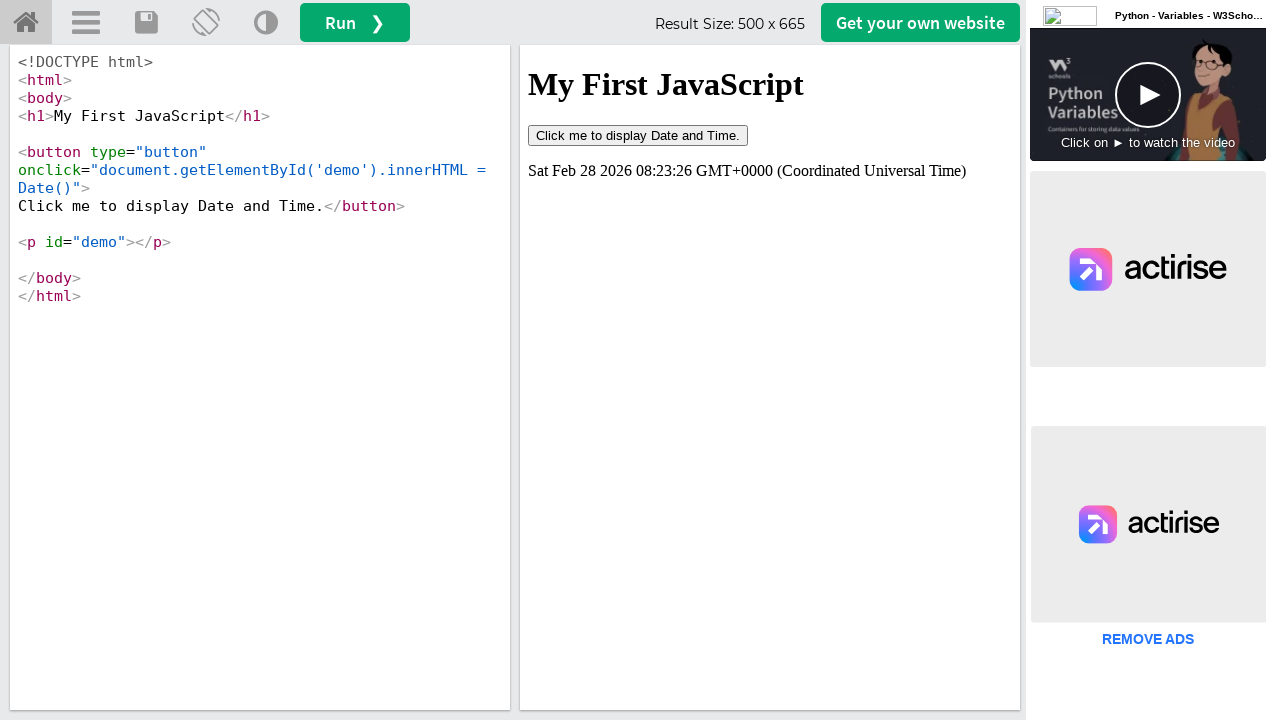

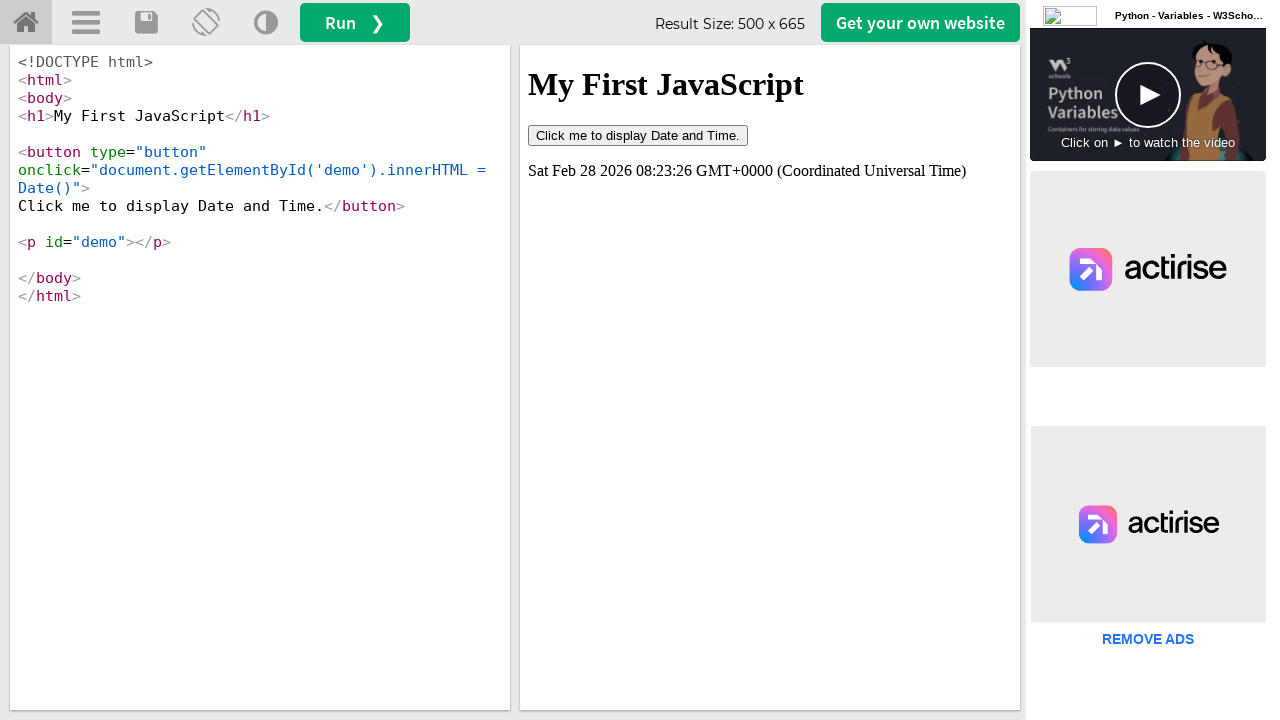